Navigates to the University of Iowa course catalog, searches for a specific major program, and clicks through to view the program requirements.

Starting URL: https://catalog.registrar.uiowa.edu/your-program/

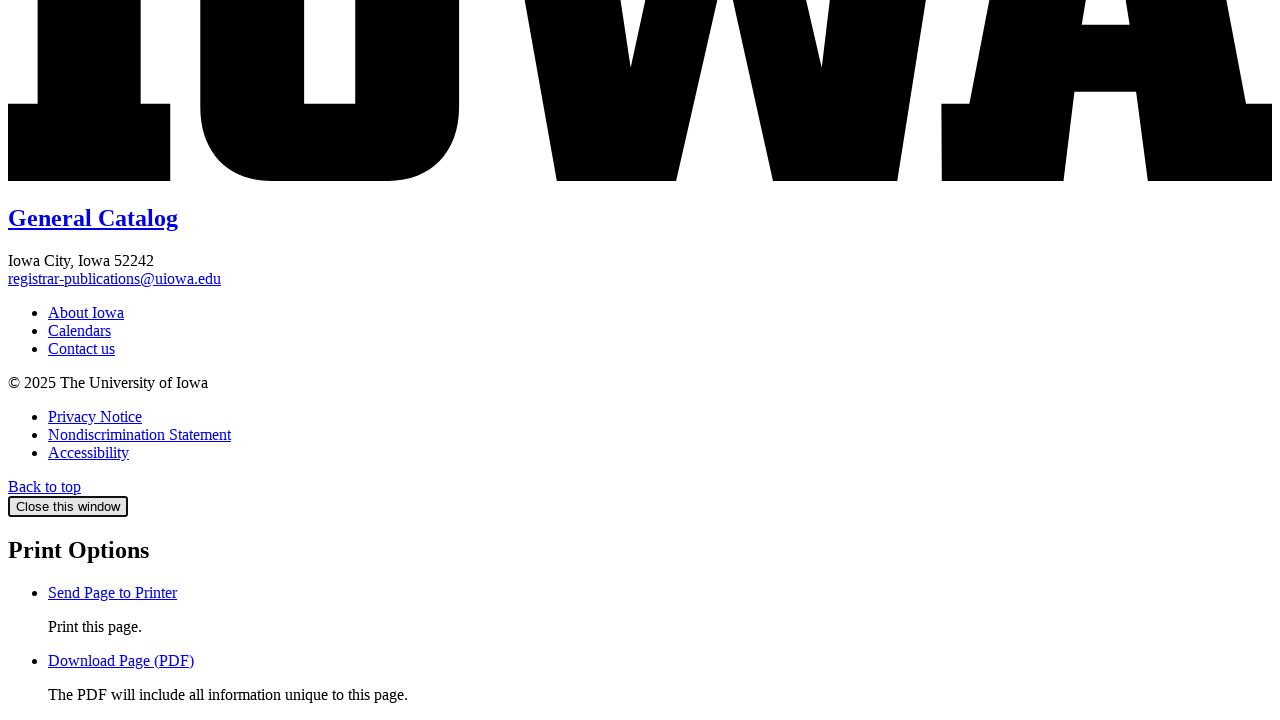

Waited for program link containing 'Computer Science' to load
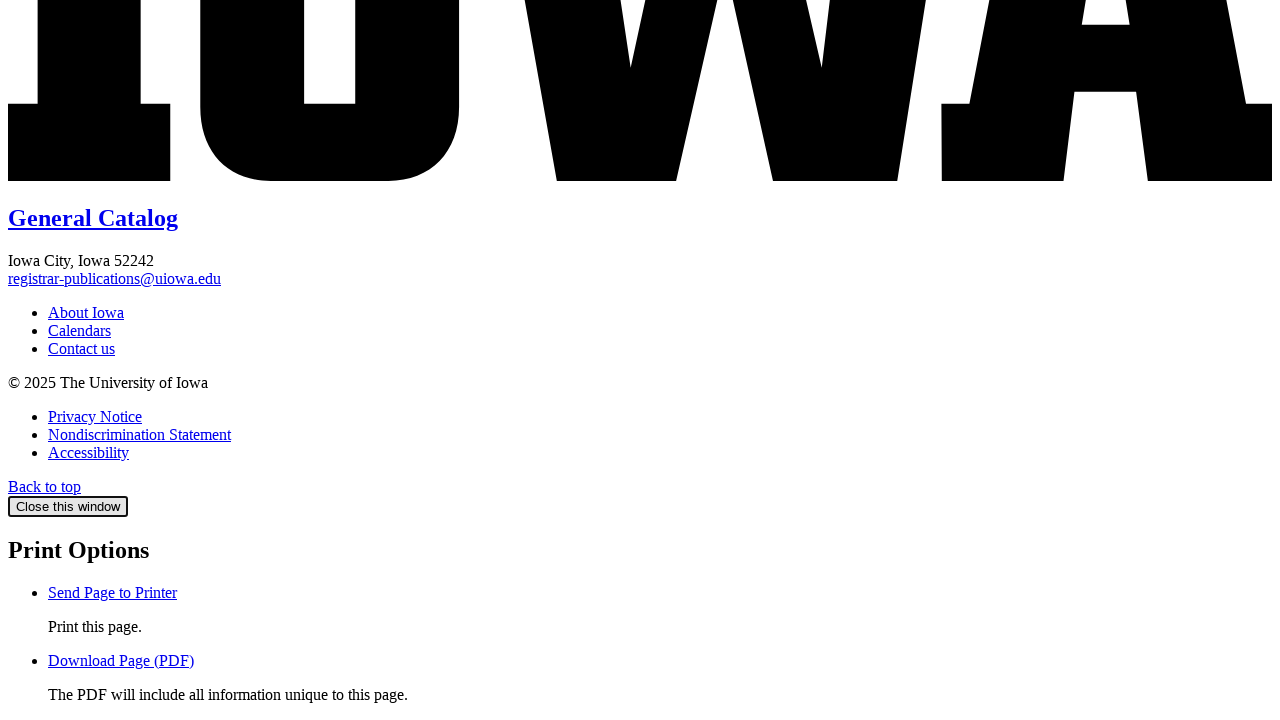

Clicked on Computer Science program link at (122, 361) on //*[contains(text(), 'Computer Science,')]
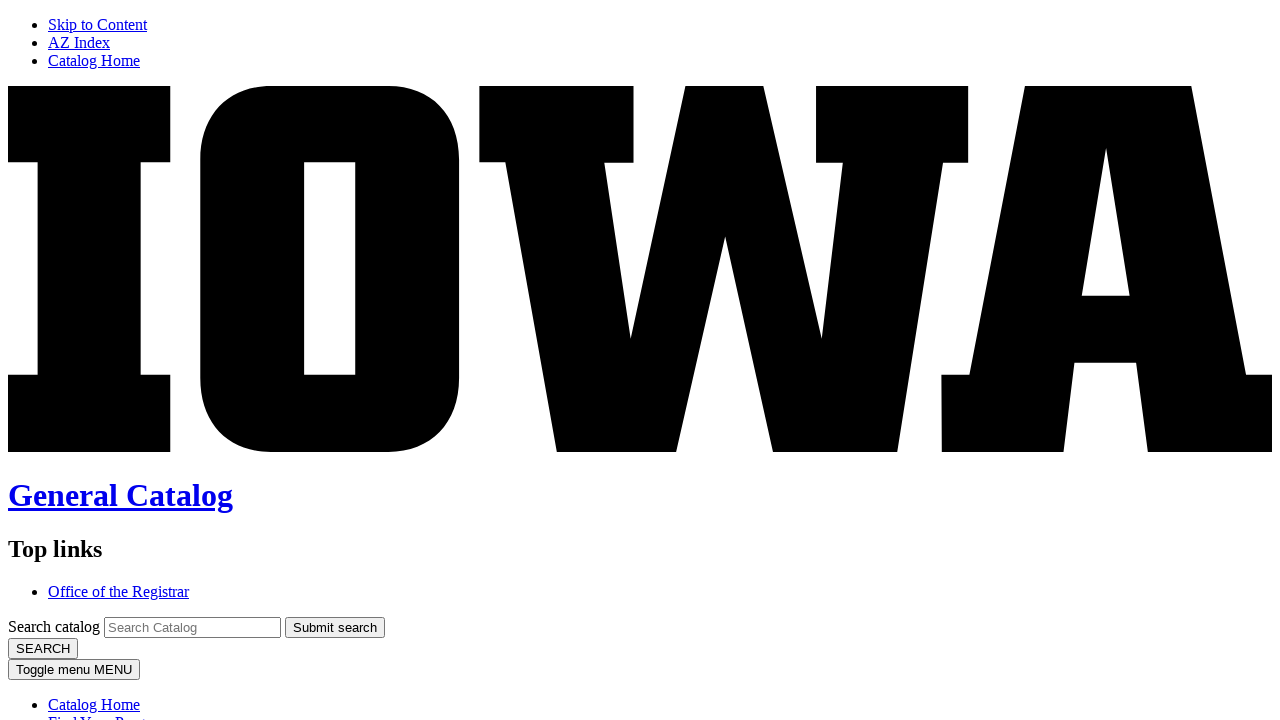

Waited for Requirements link to load
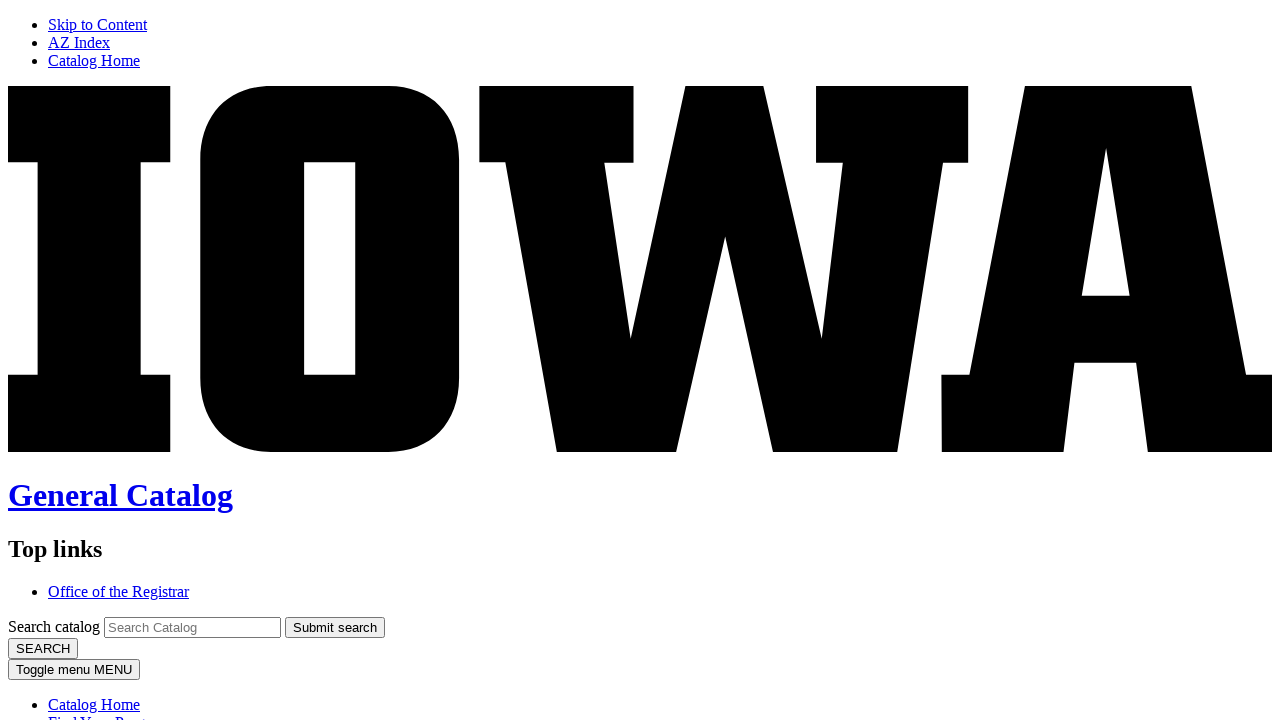

Clicked on Requirements link at (92, 361) on xpath=//a[text()='Requirements']
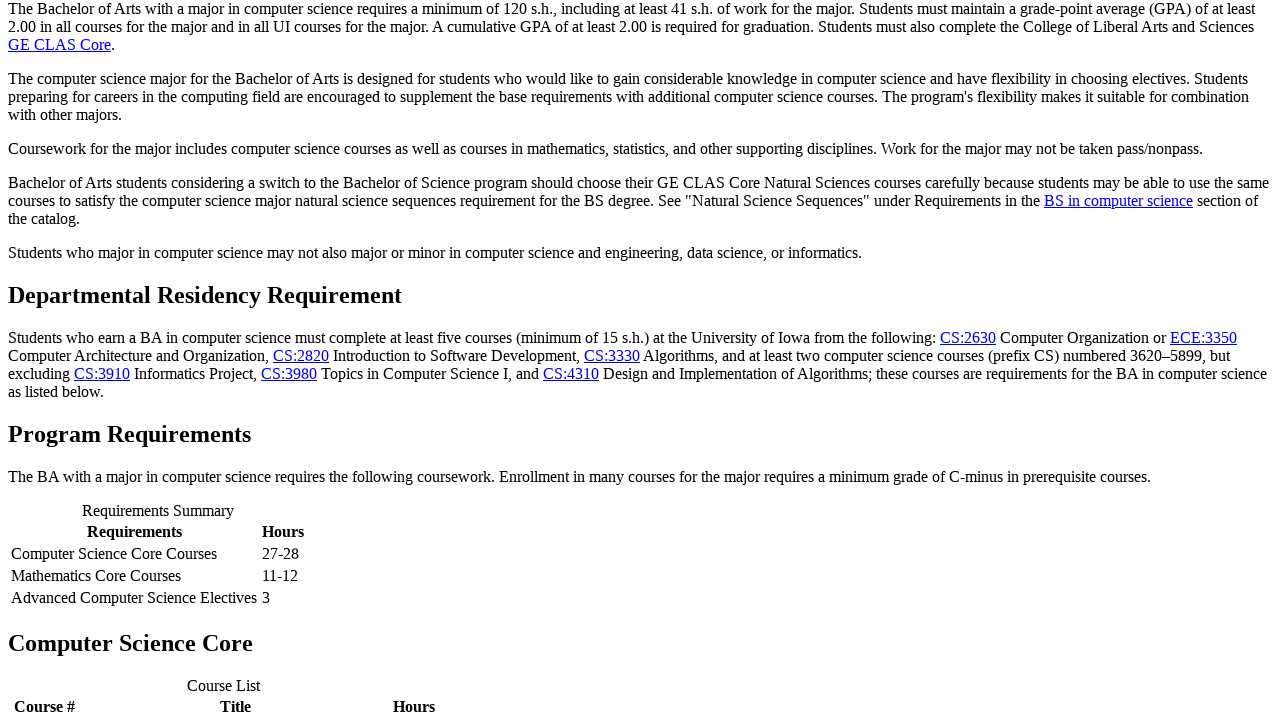

Clicked on the requirements text tab at (660, 360) on #requirementstexttab
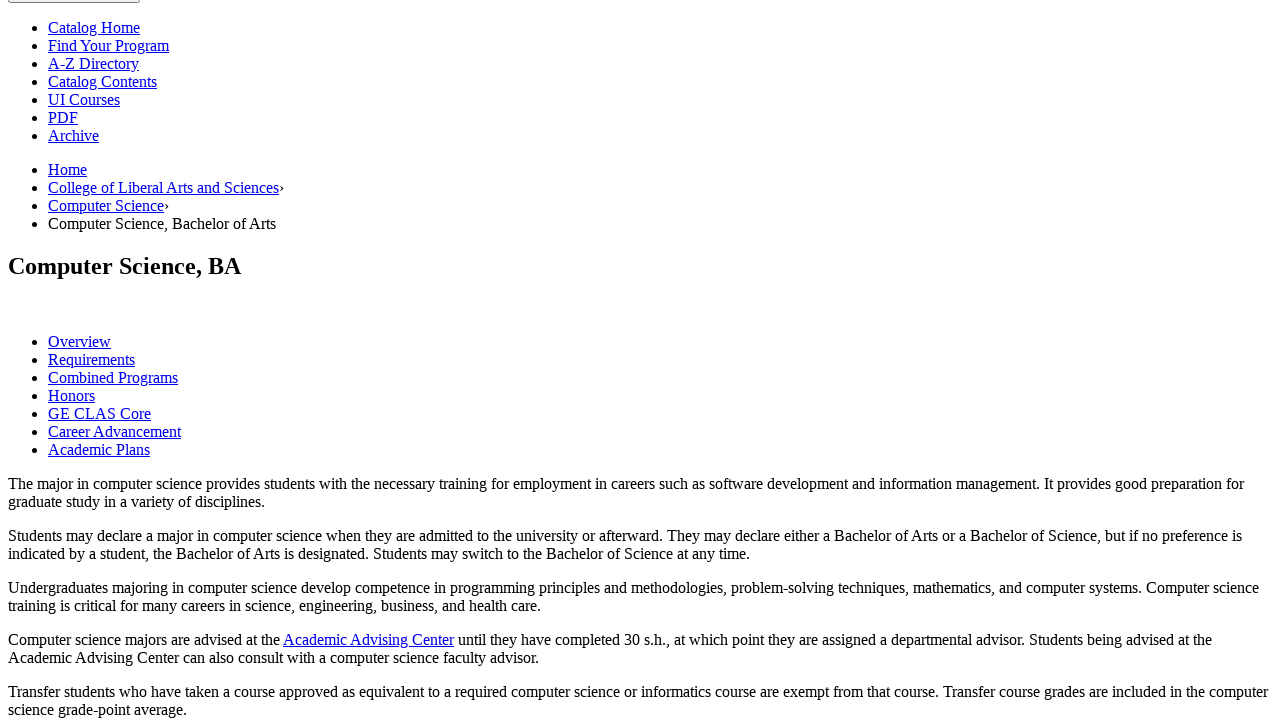

Waited for course requirements to load
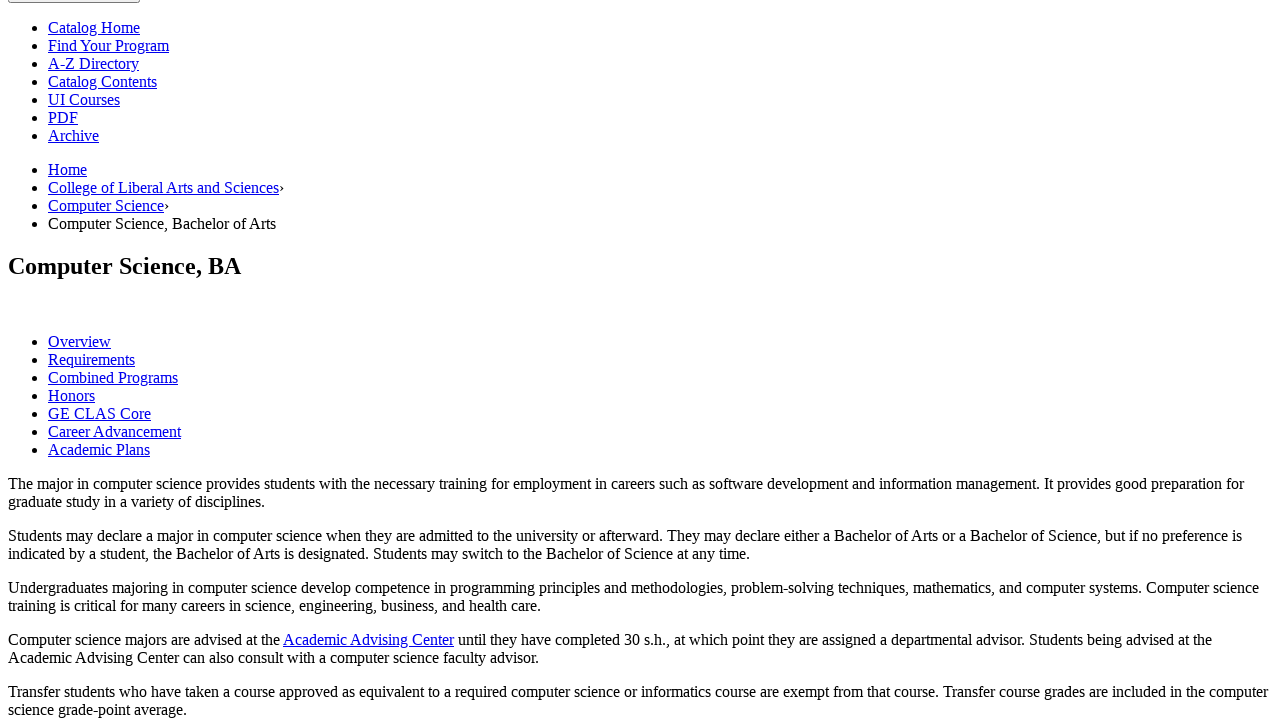

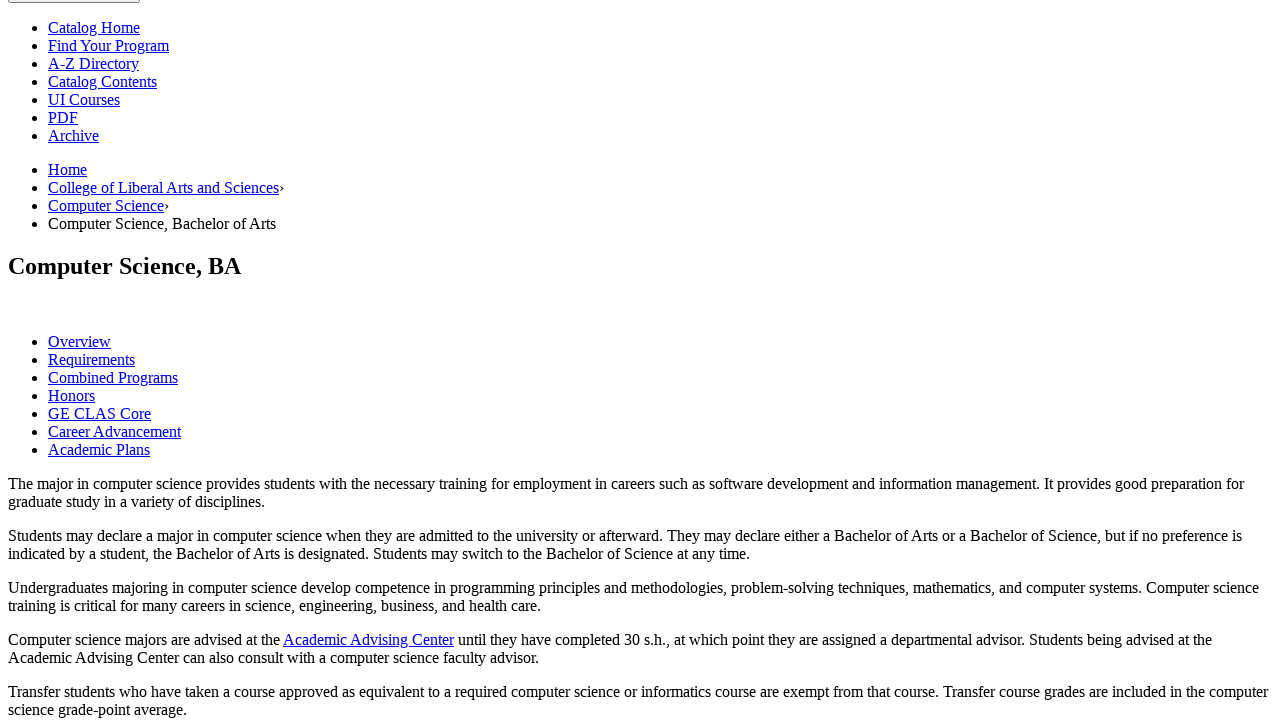